Tests radio button functionality on a demo site by clicking the "Yes" and "Impressive" radio button options sequentially

Starting URL: https://demoqa.com/radio-button

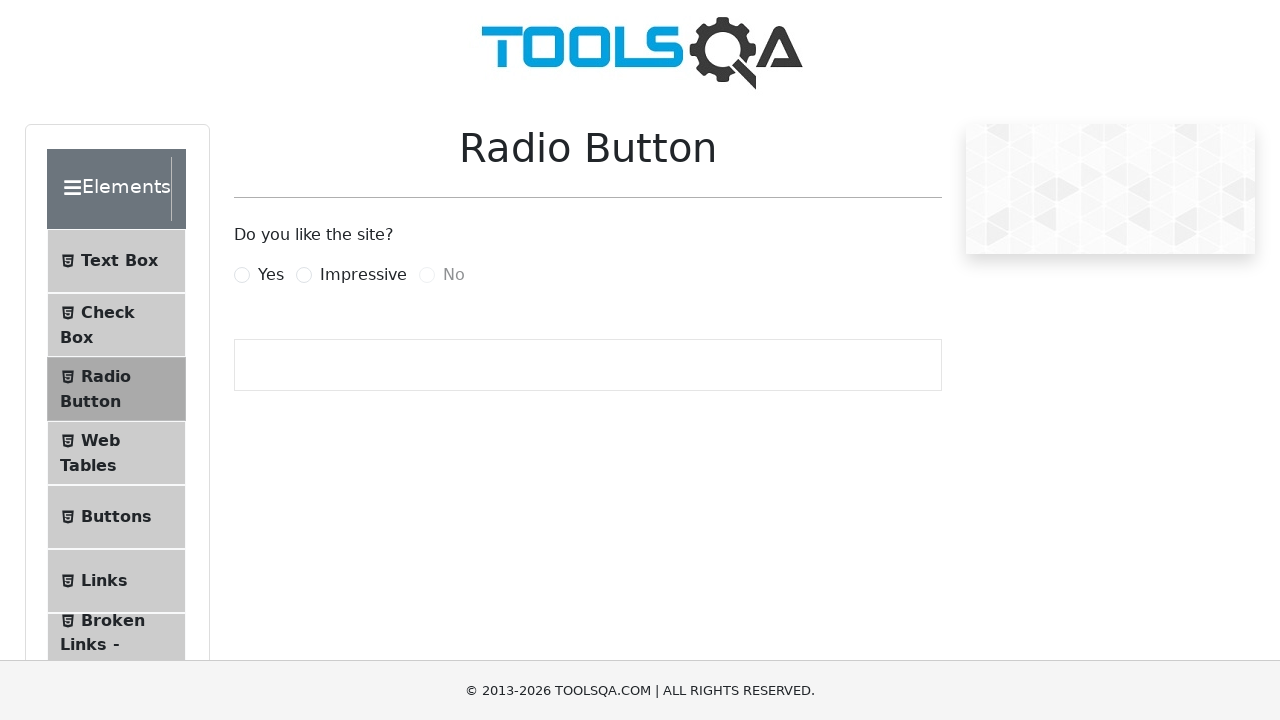

Clicked the 'Yes' radio button at (271, 275) on label[for='yesRadio']
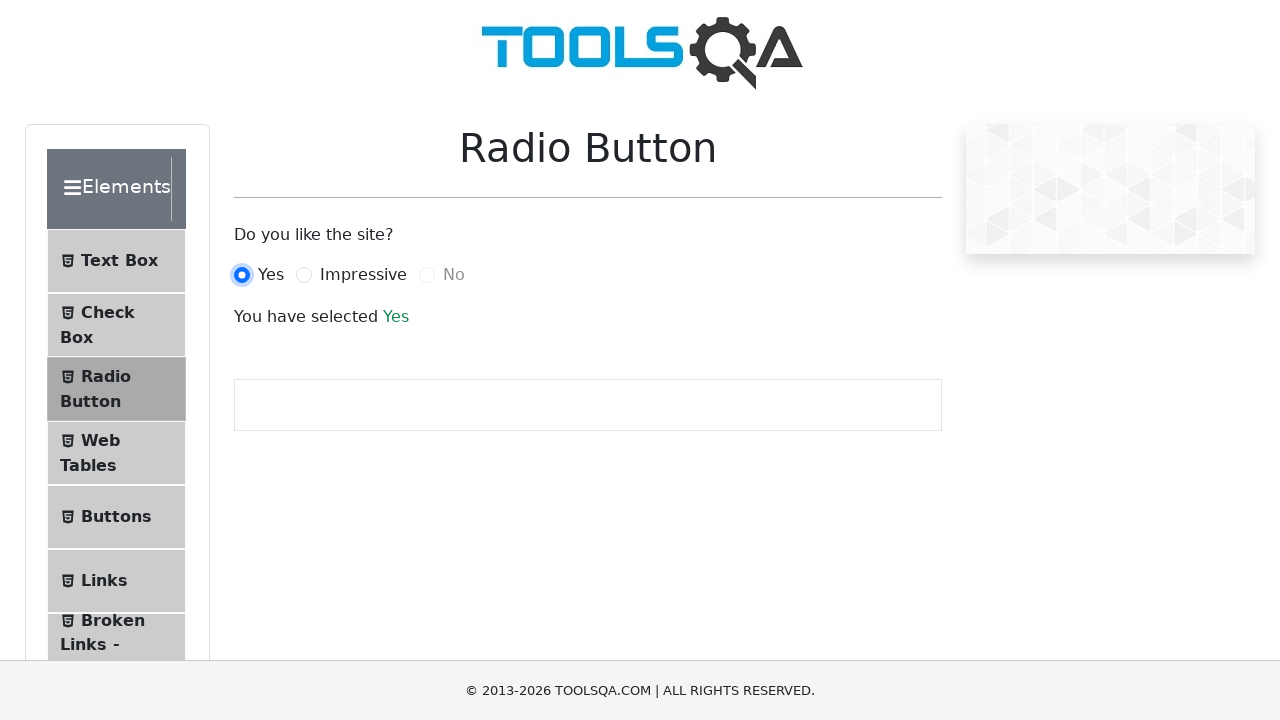

Waited 1 second for UI update
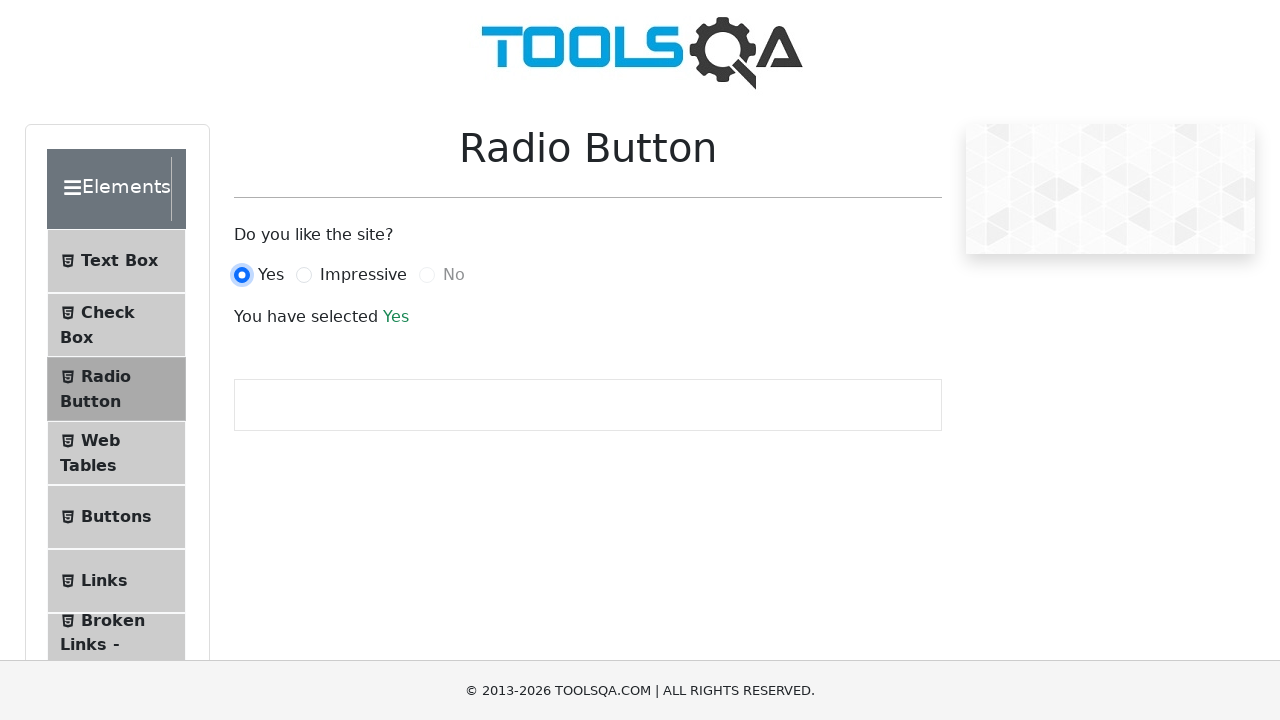

Clicked the 'Impressive' radio button at (363, 275) on label[for='impressiveRadio']
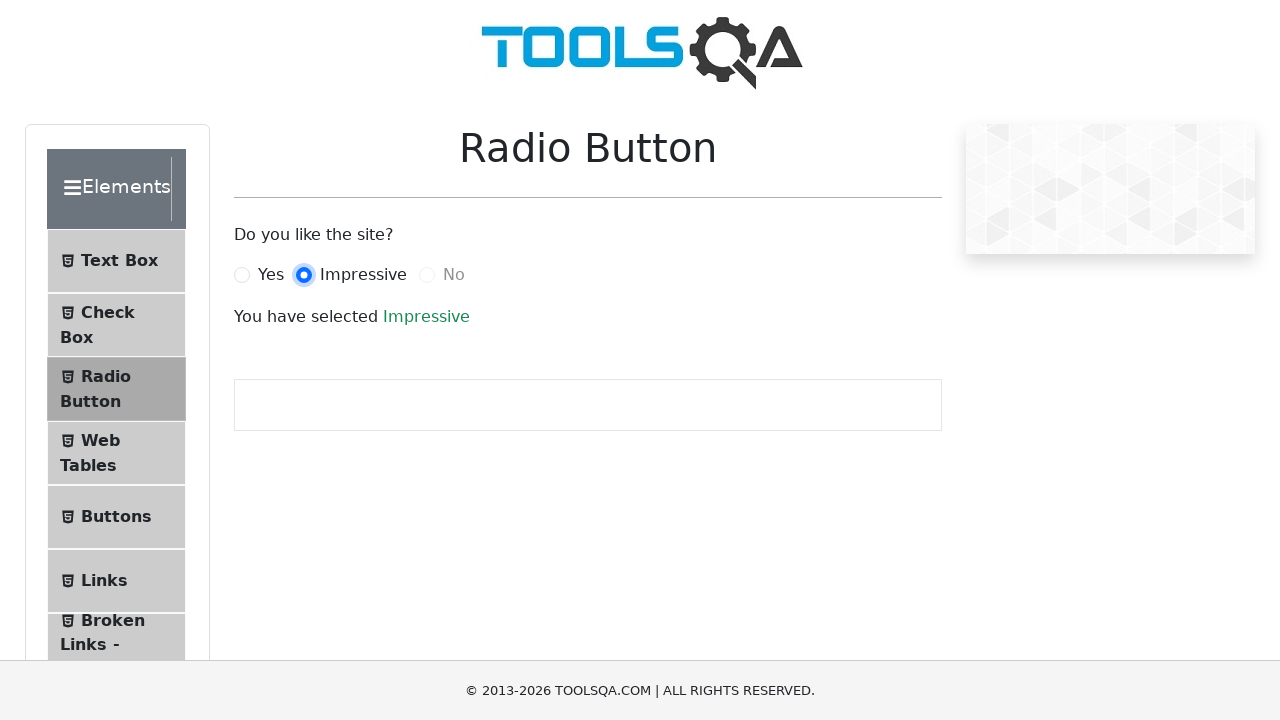

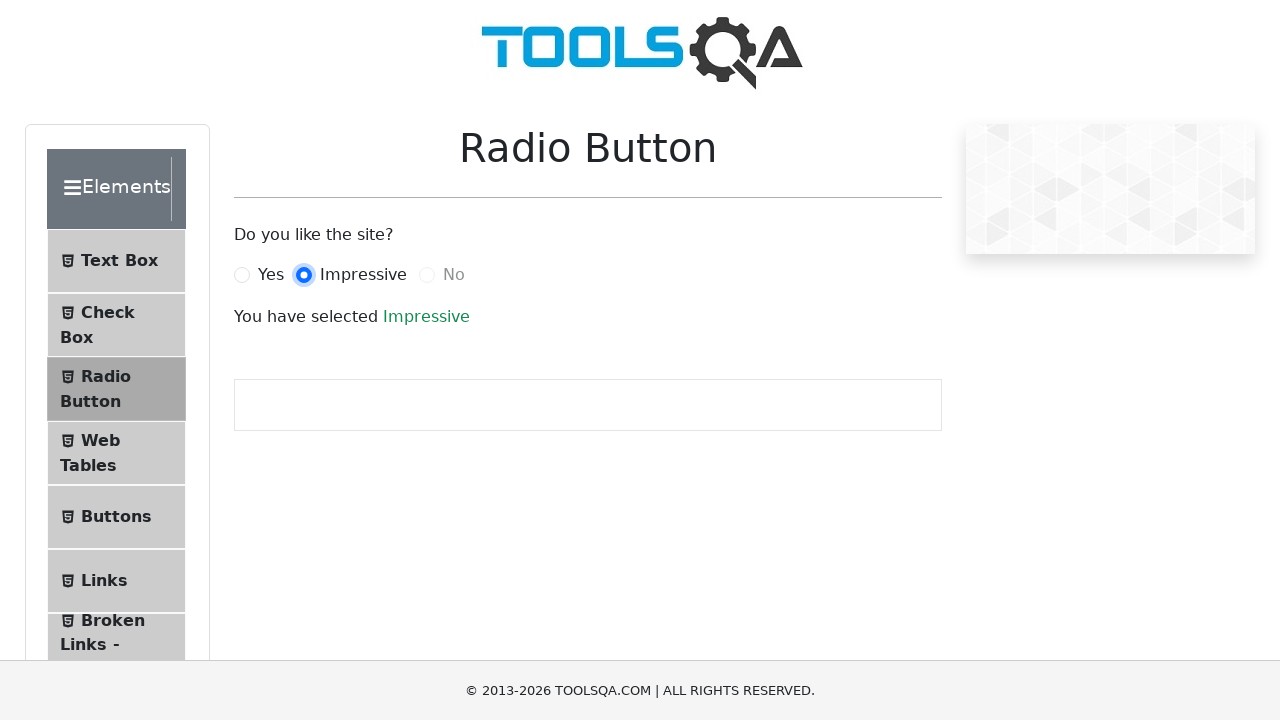